Tests dynamic page loading where the finish element is initially hidden, clicking Start button and waiting for it to become visible.

Starting URL: http://the-internet.herokuapp.com/dynamic_loading/1

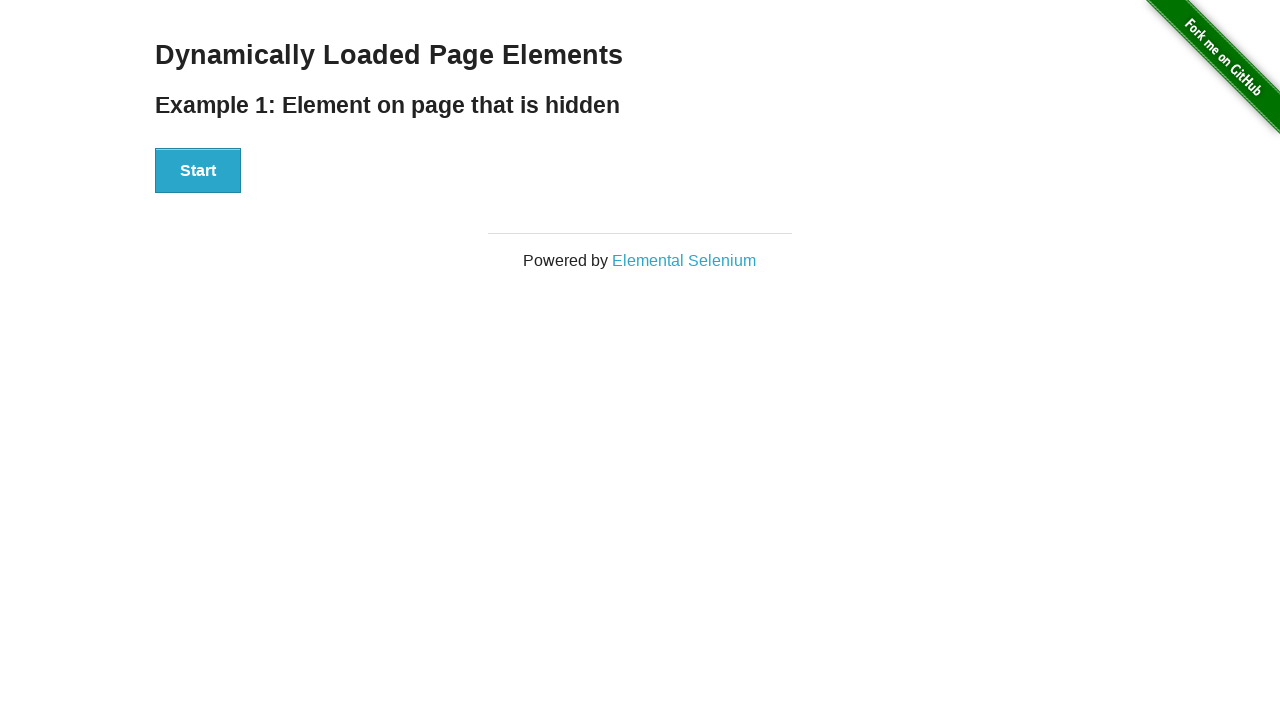

Navigated to dynamic loading example 1 page
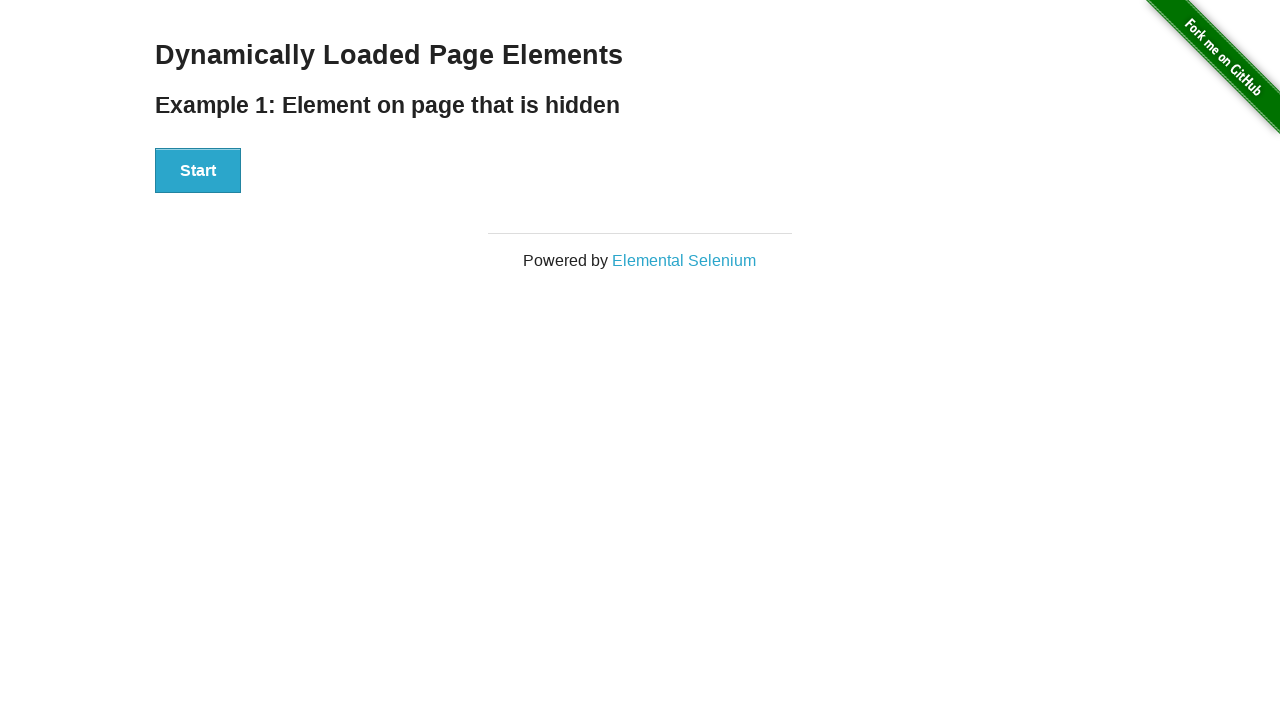

Clicked Start button to trigger dynamic loading at (198, 171) on #start button
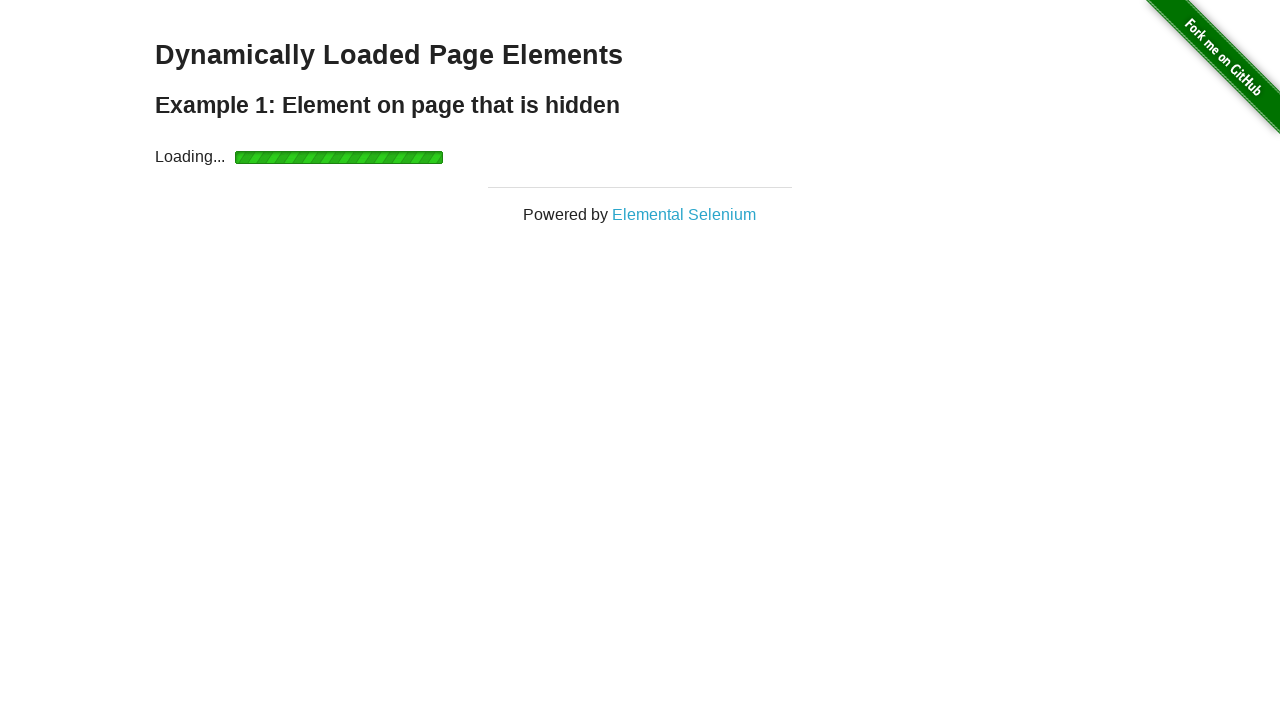

Finish element became visible after loading completed
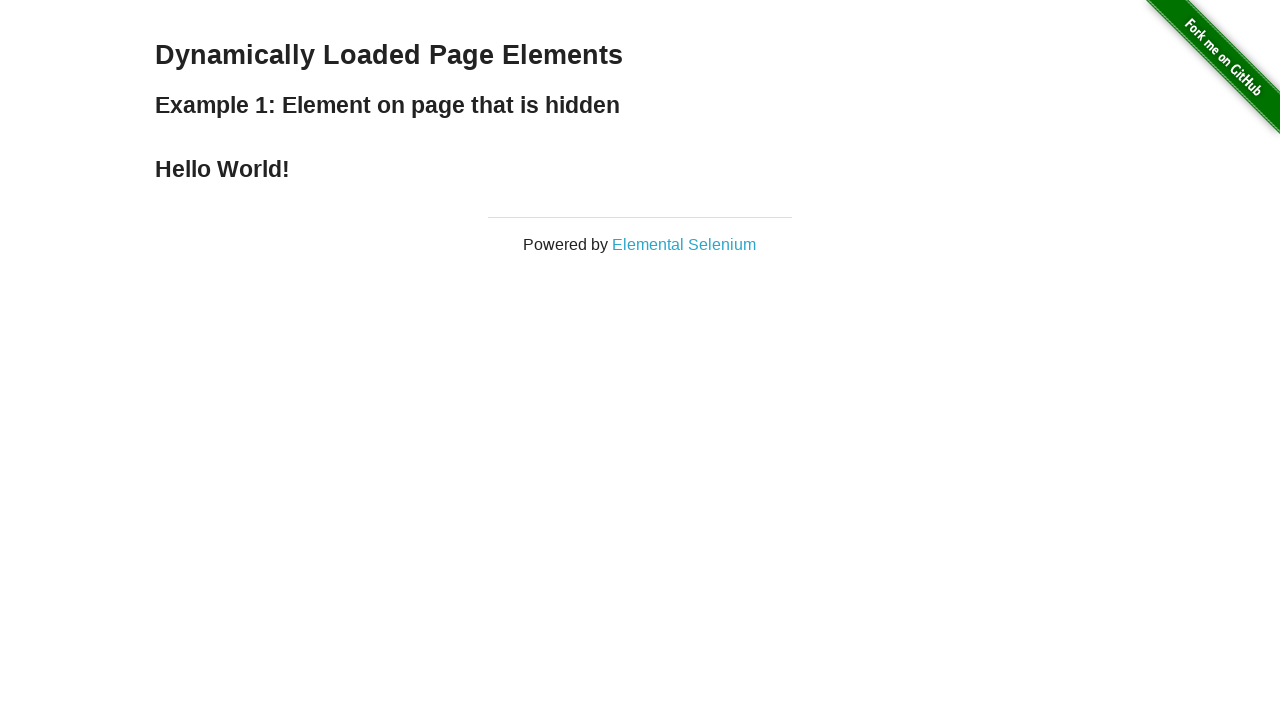

Verified that finish element is visible
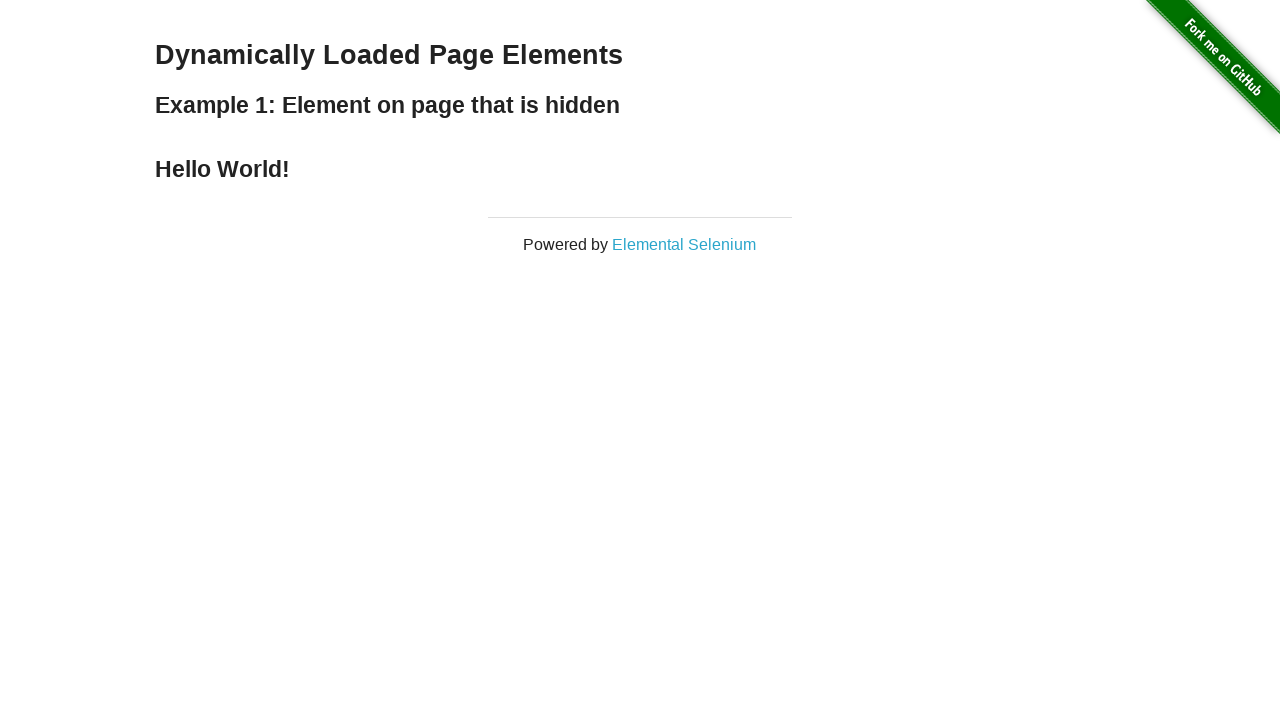

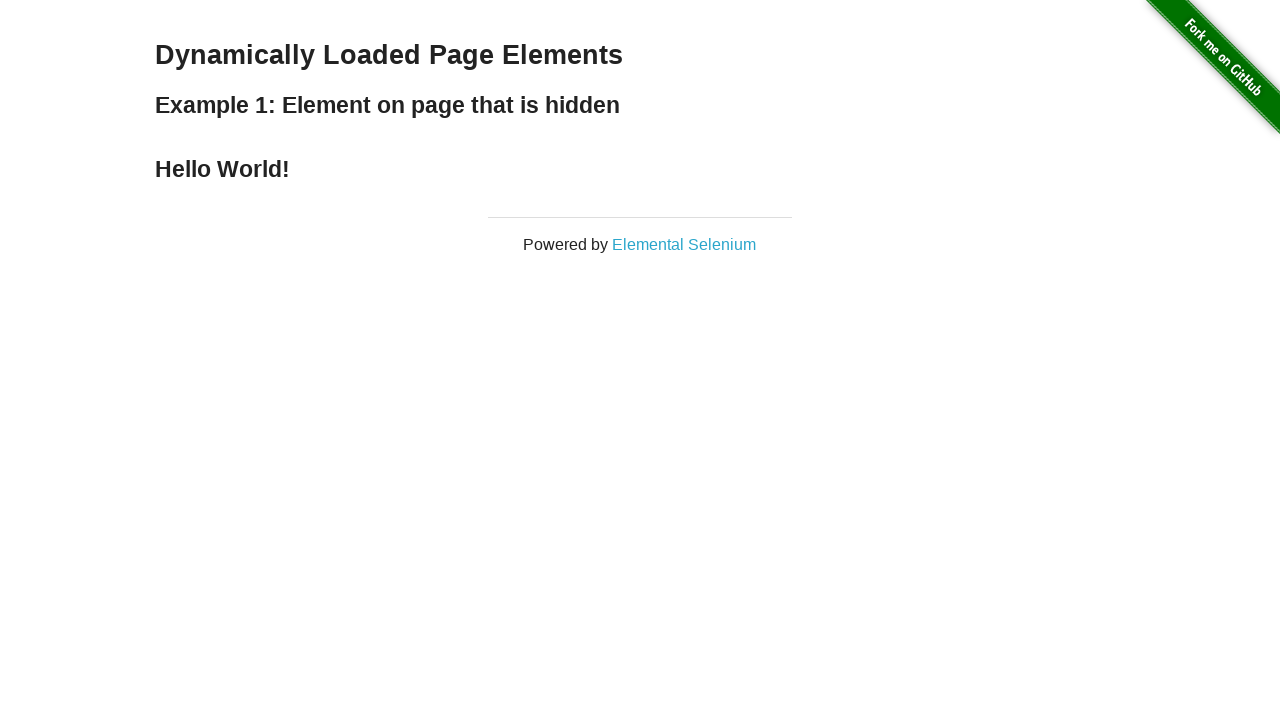